Tests web element interactions by clicking an "Add Element" button multiple times, verifying the added elements exist using various CSS and XPath selectors, then navigates to a challenging DOM page to test table element selection using complex XPath expressions.

Starting URL: http://the-internet.herokuapp.com/add_remove_elements/

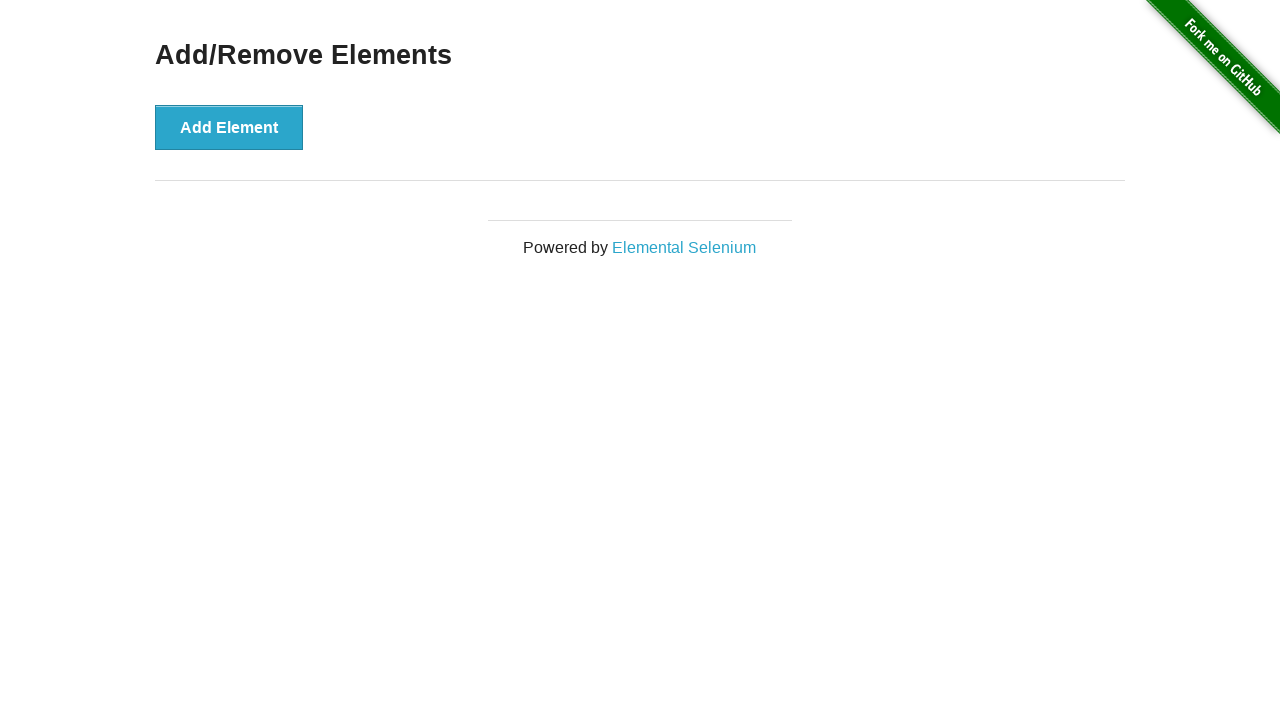

Clicked 'Add Element' button (iteration 1 of 3) at (229, 127) on xpath=//div[@class='example']//button[text()='Add Element']
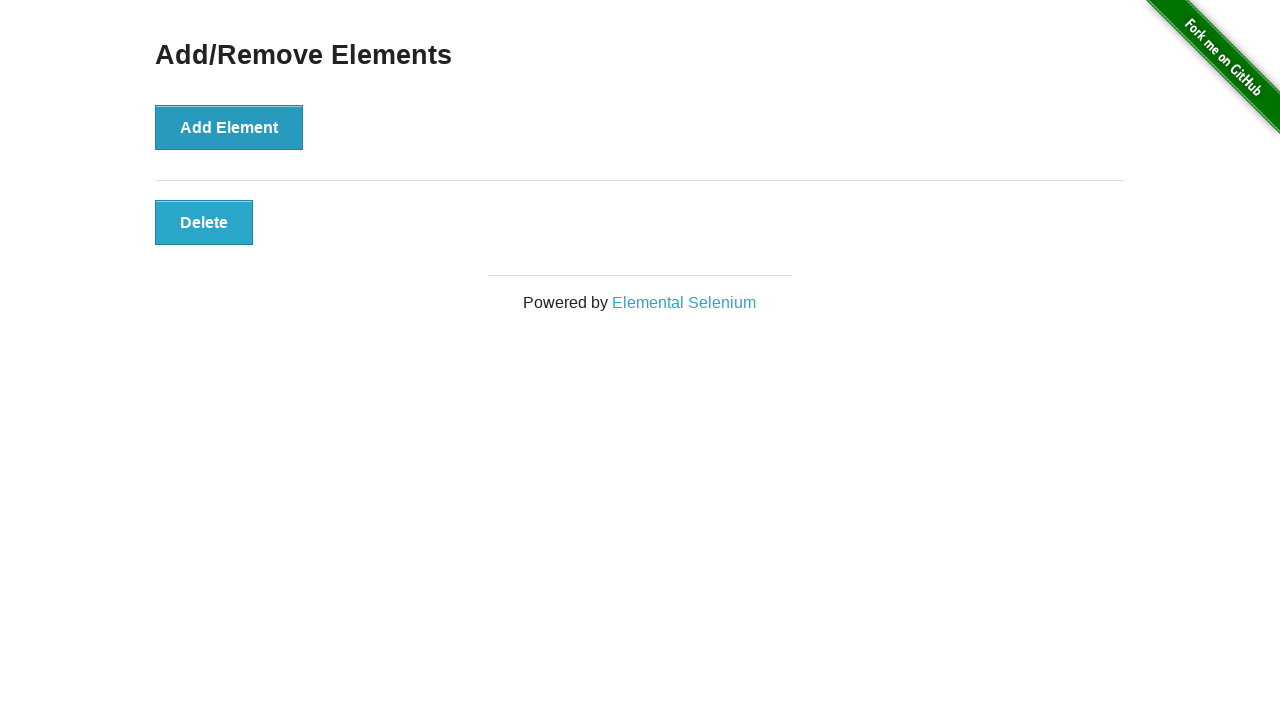

Clicked 'Add Element' button (iteration 2 of 3) at (229, 127) on xpath=//div[@class='example']//button[text()='Add Element']
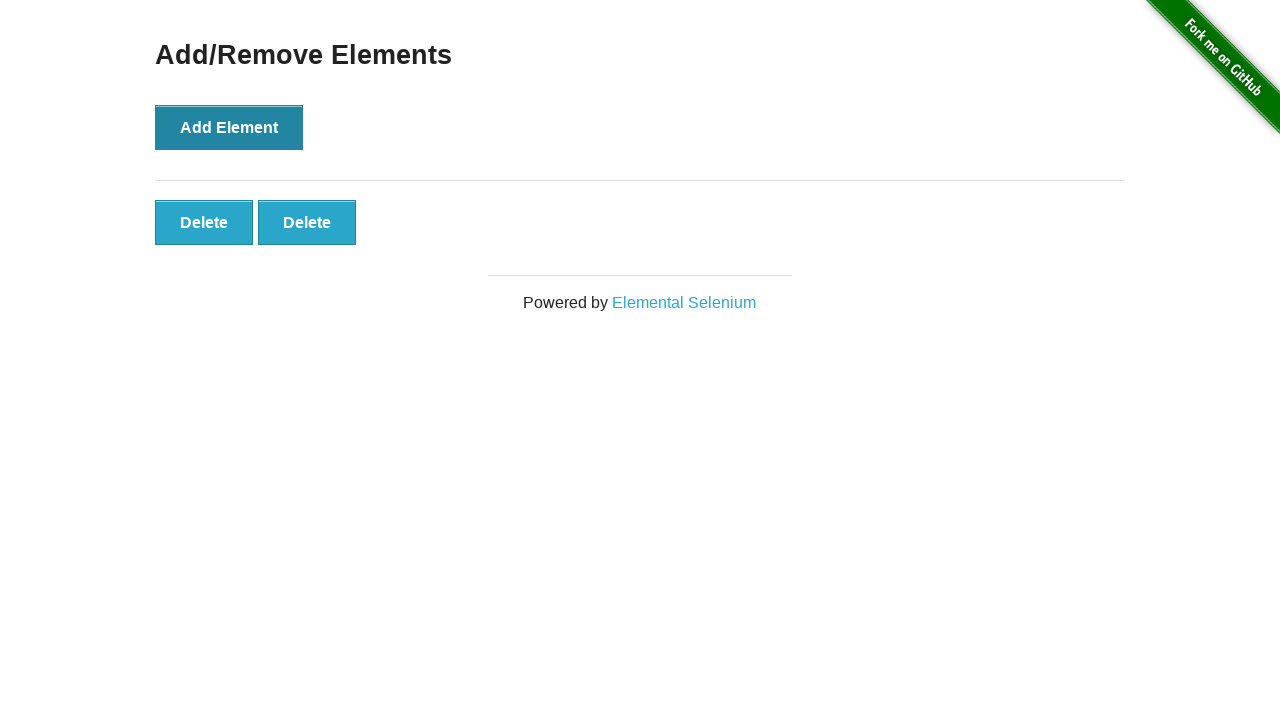

Clicked 'Add Element' button (iteration 3 of 3) at (229, 127) on xpath=//div[@class='example']//button[text()='Add Element']
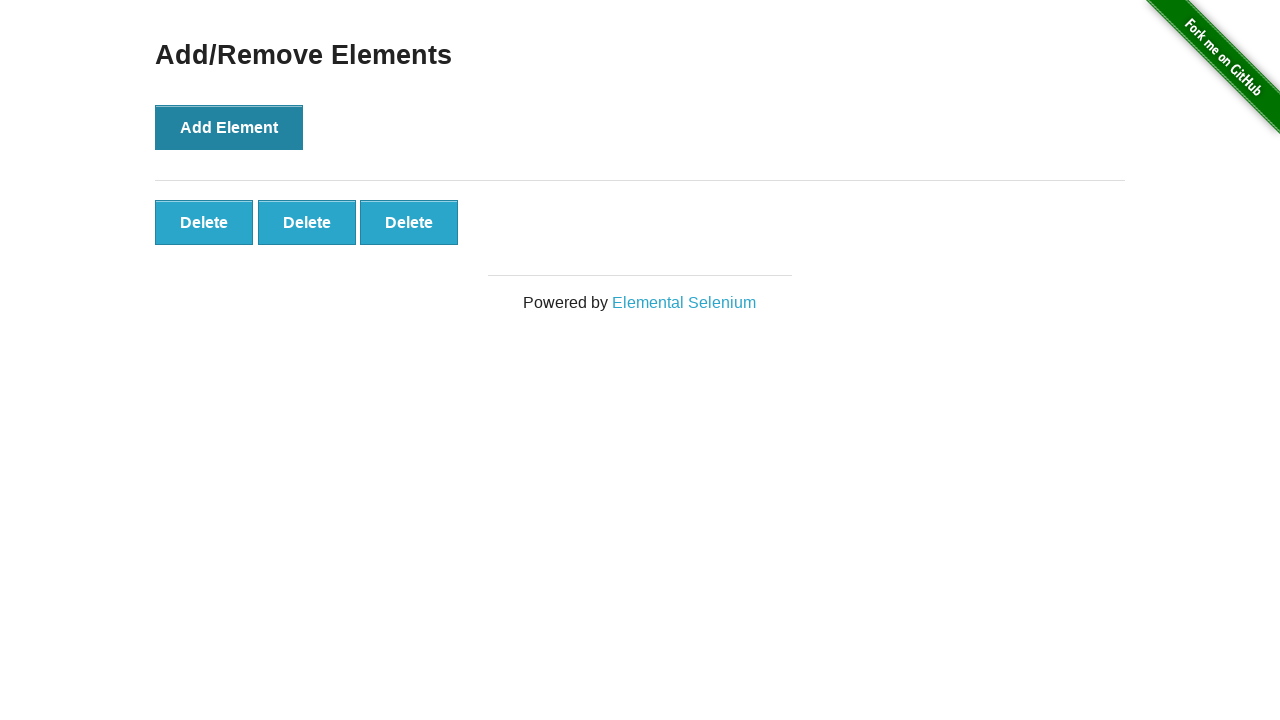

Verified last added button exists using last-child selector
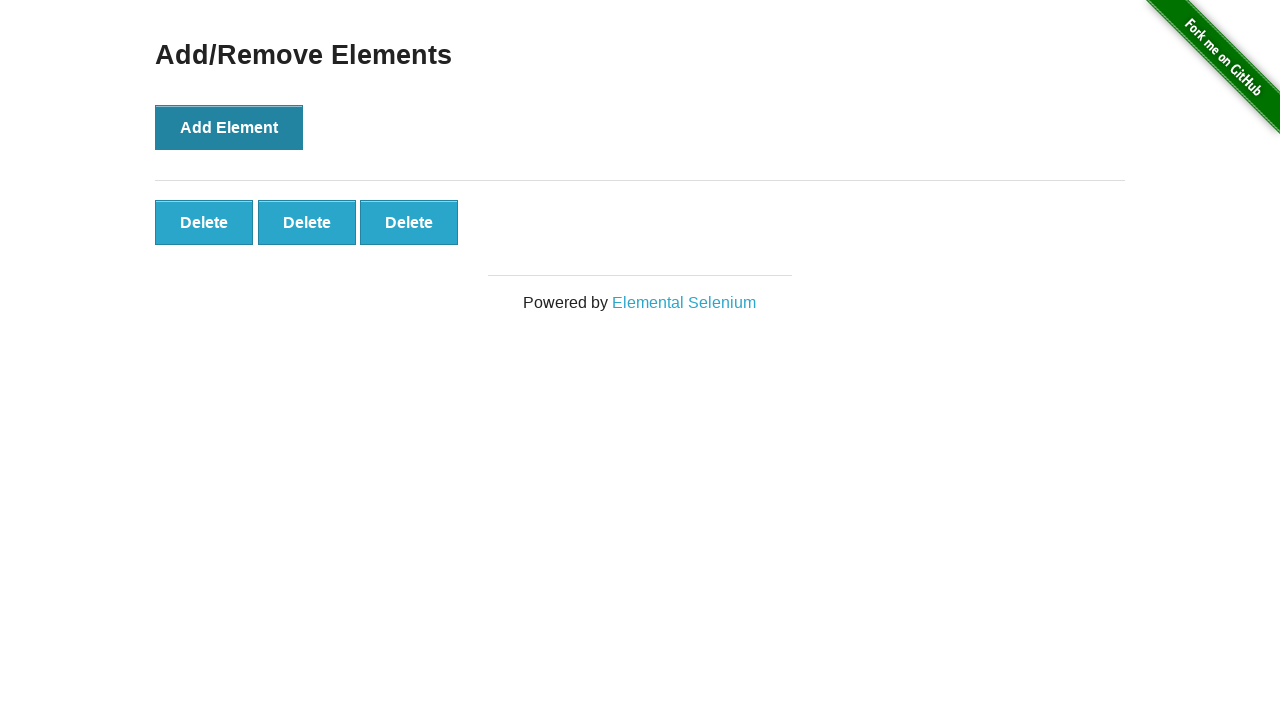

Located the last button element
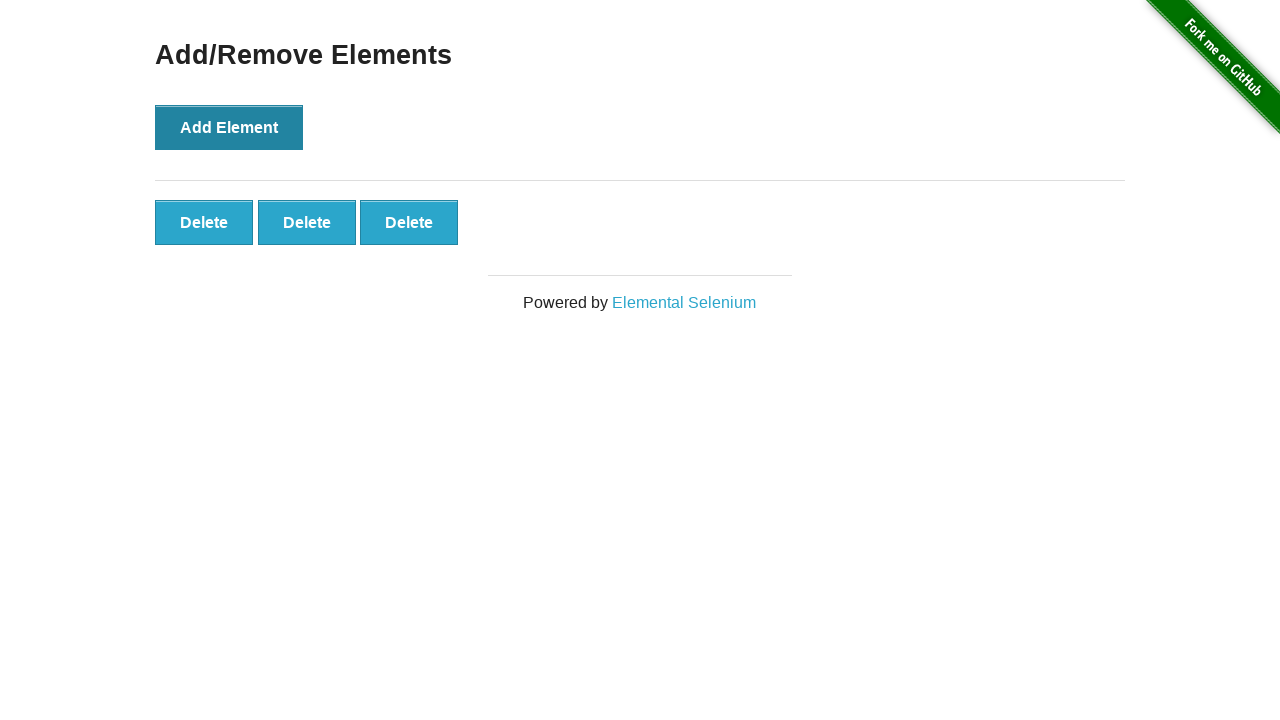

Verified last button is ready and visible
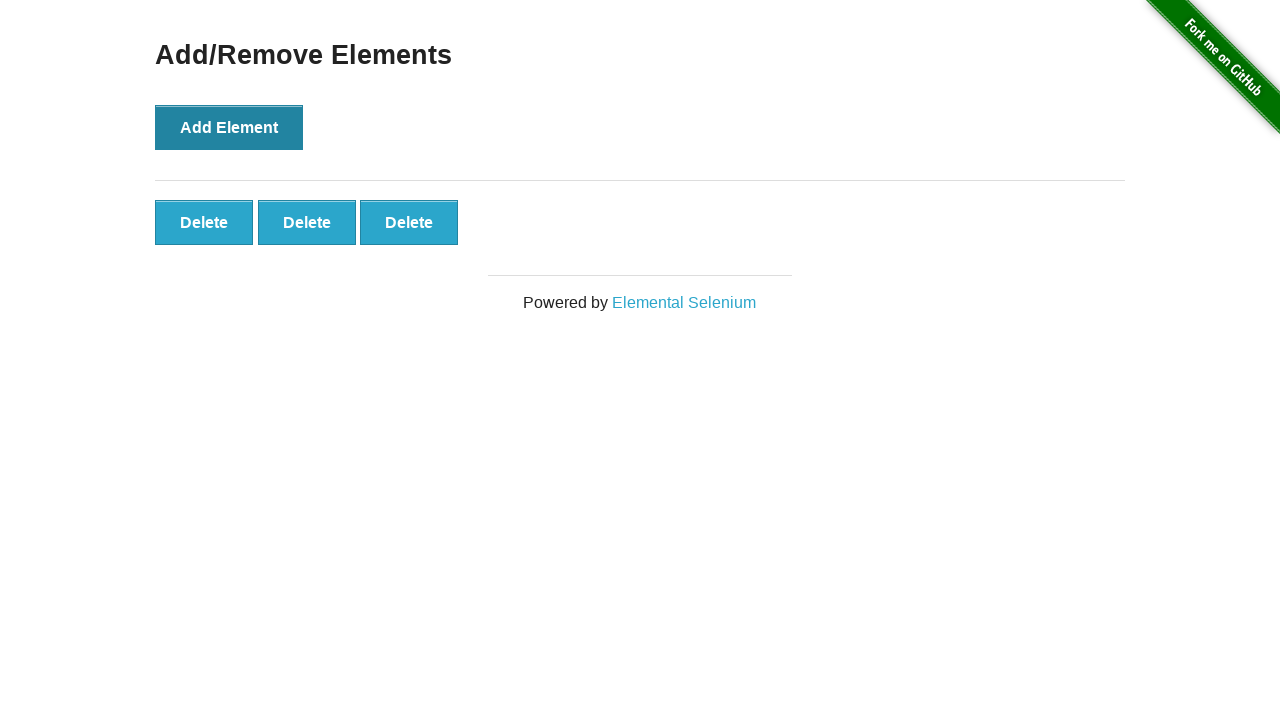

Located all buttons with class starting with 'added'
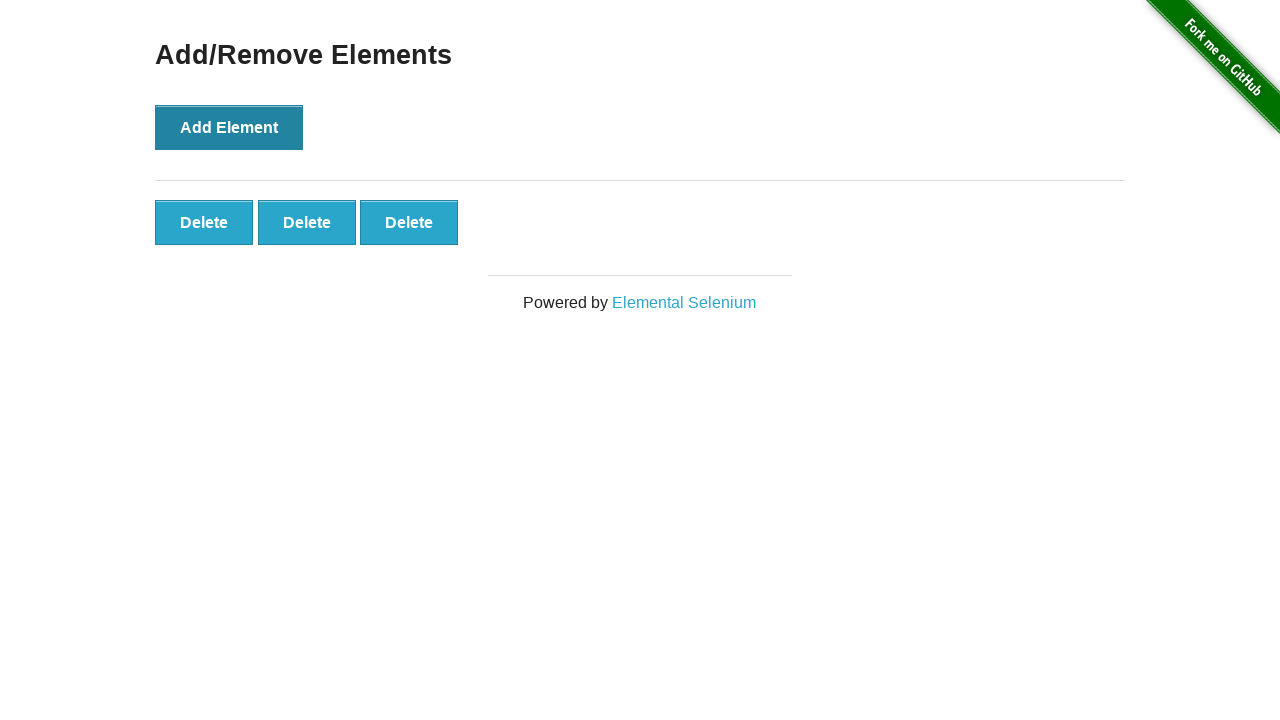

Verified last button with 'added' class is visible
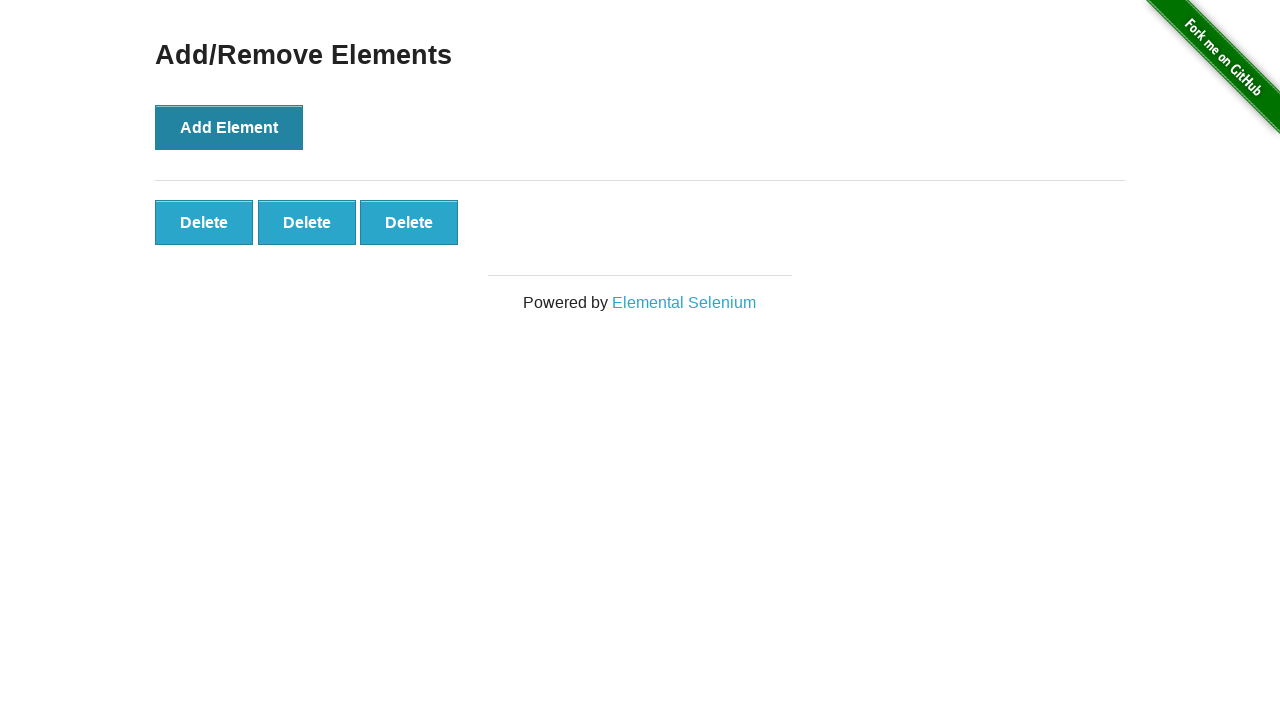

Navigated to challenging DOM page
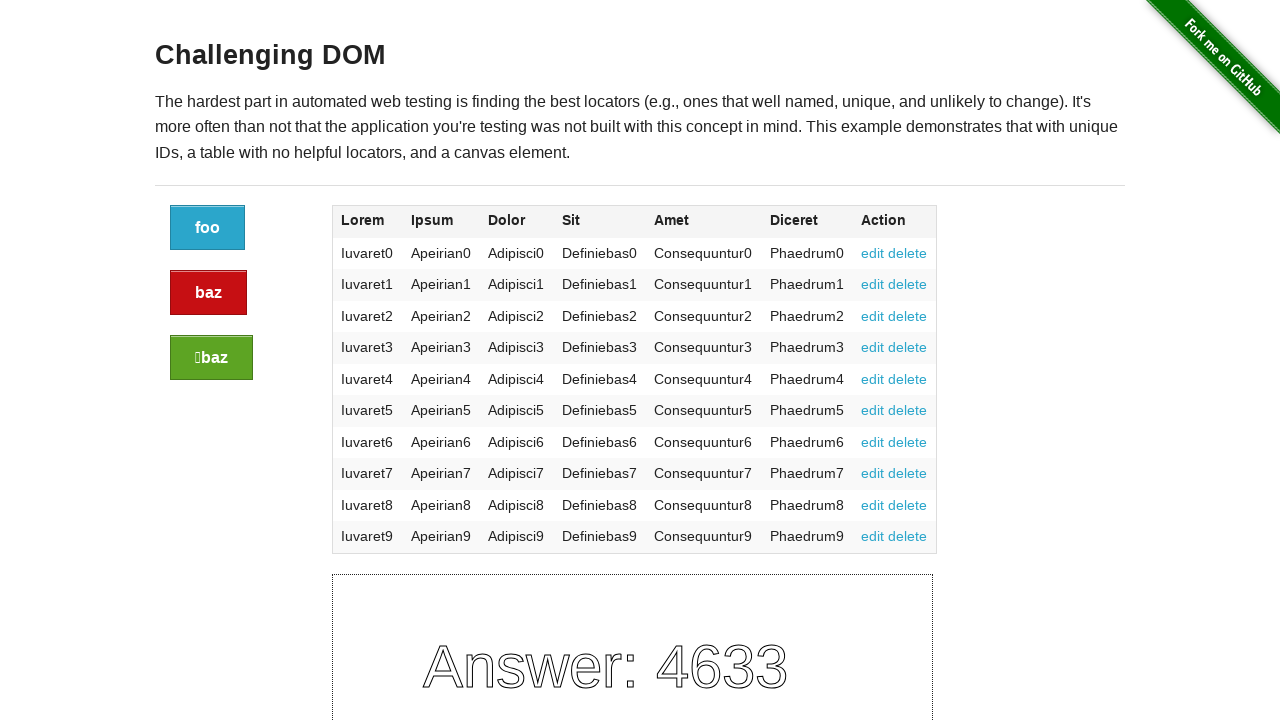

Verified table cell with 'Apeirian9' text exists
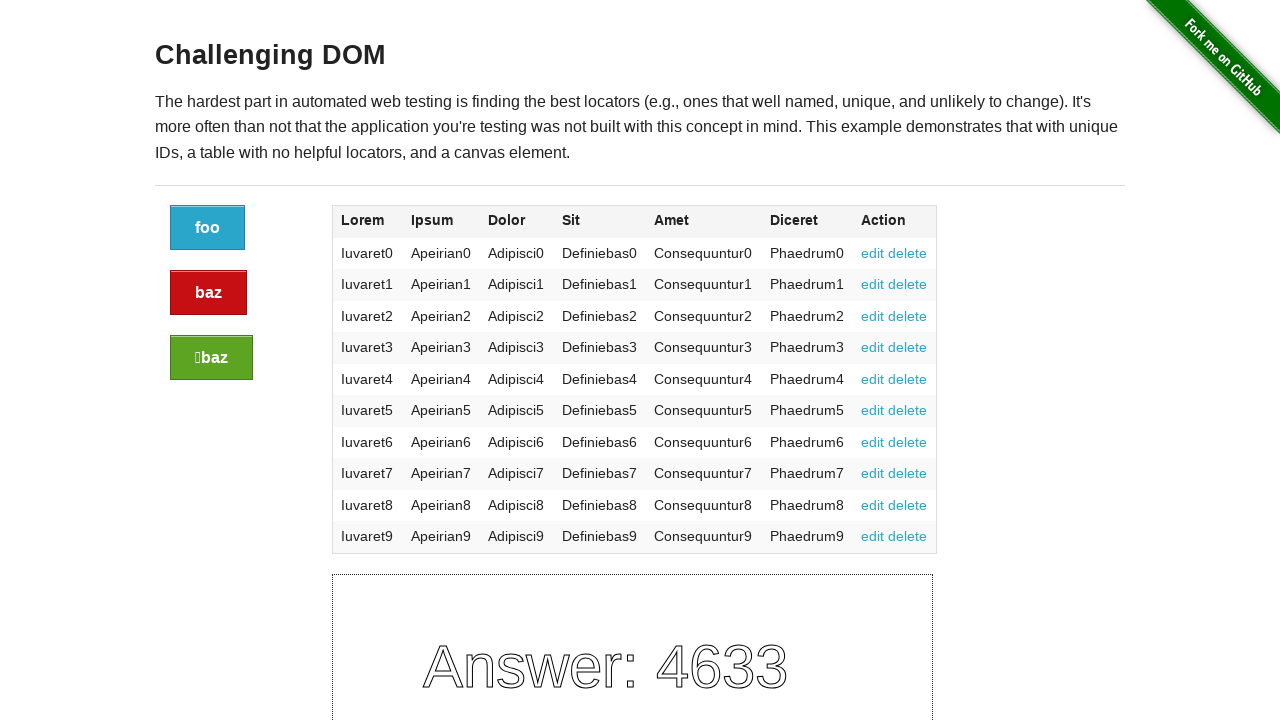

Located preceding sibling cell (Lorem column) of 'Apeirian9'
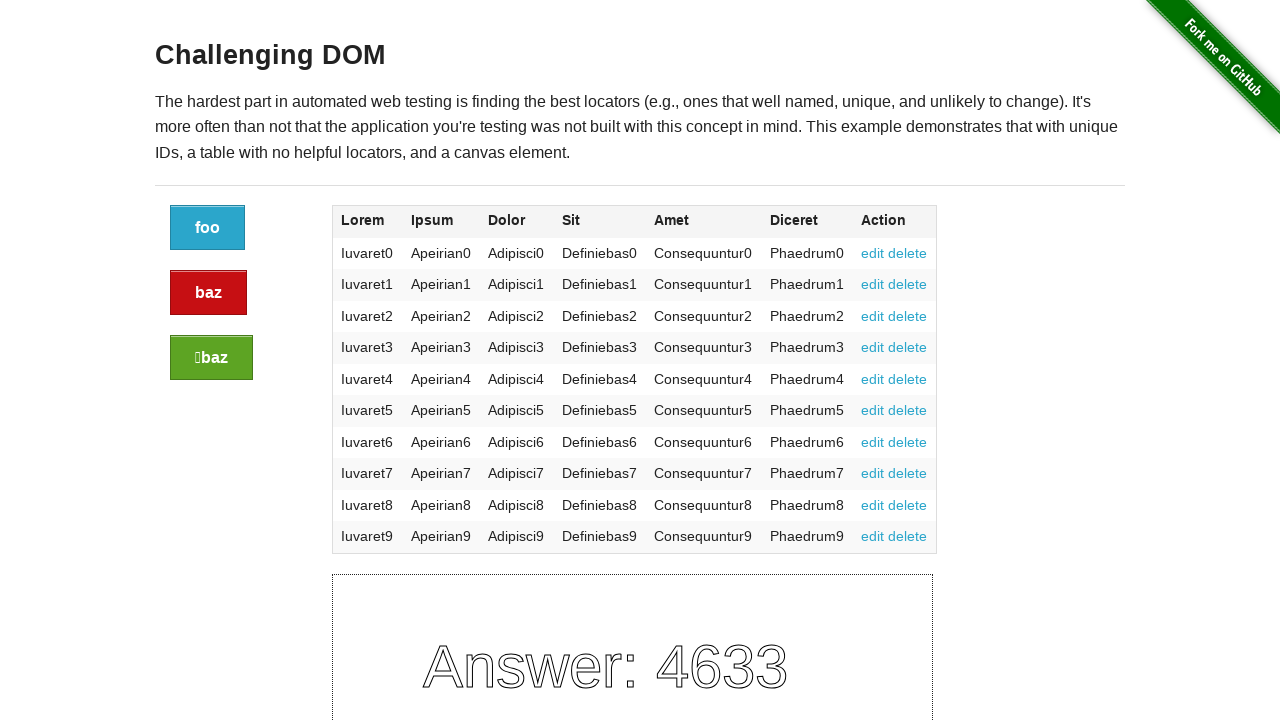

Verified preceding sibling cell is visible and accessible
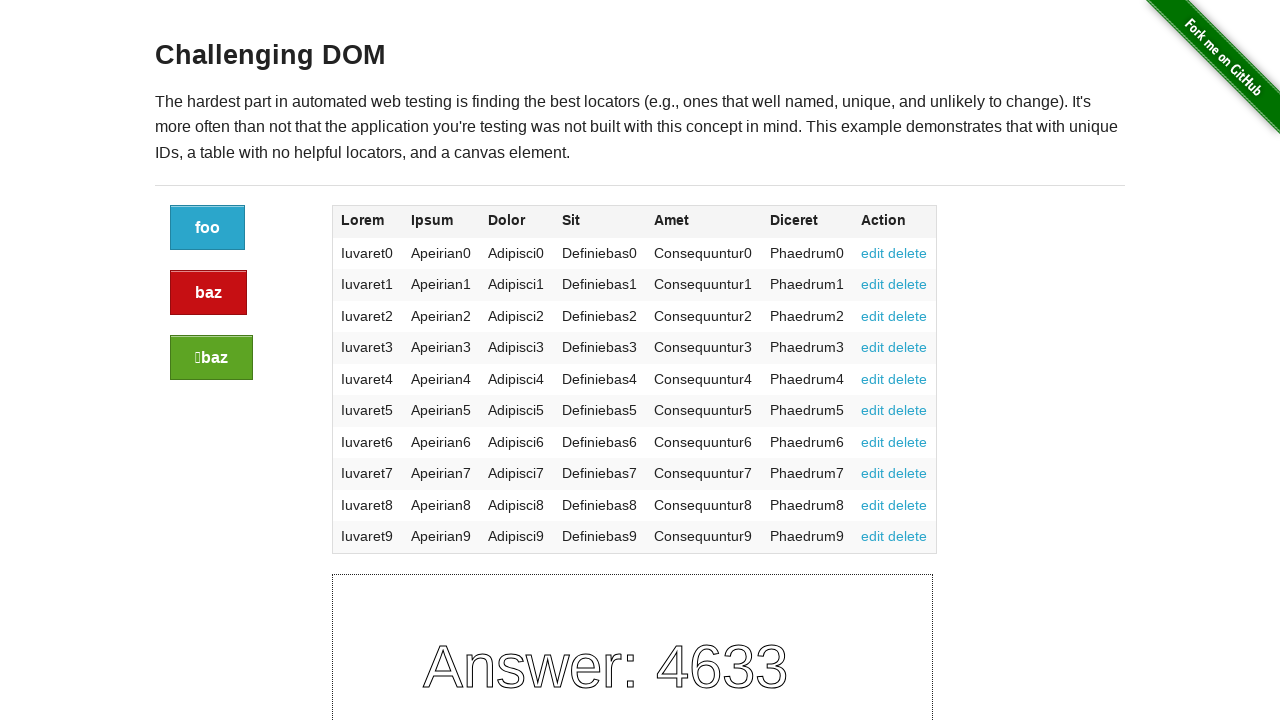

Located following sibling cell of 'Apeirian9'
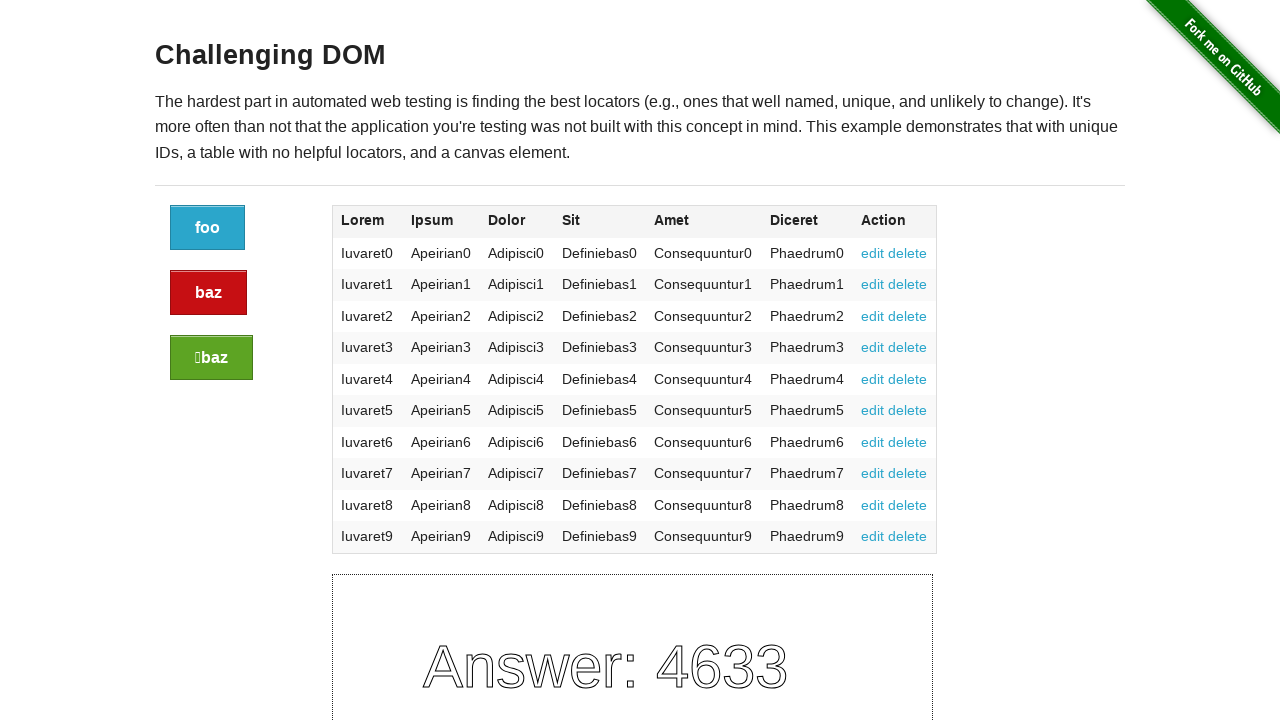

Verified following sibling cell is visible and accessible
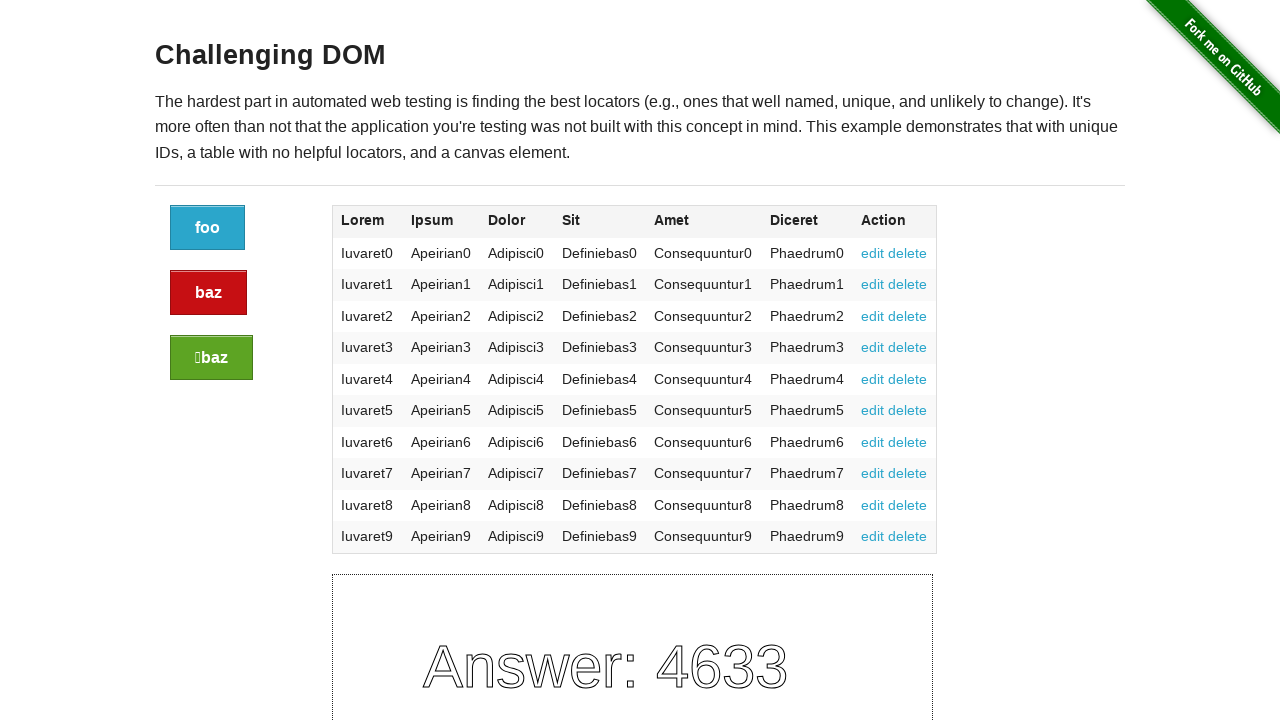

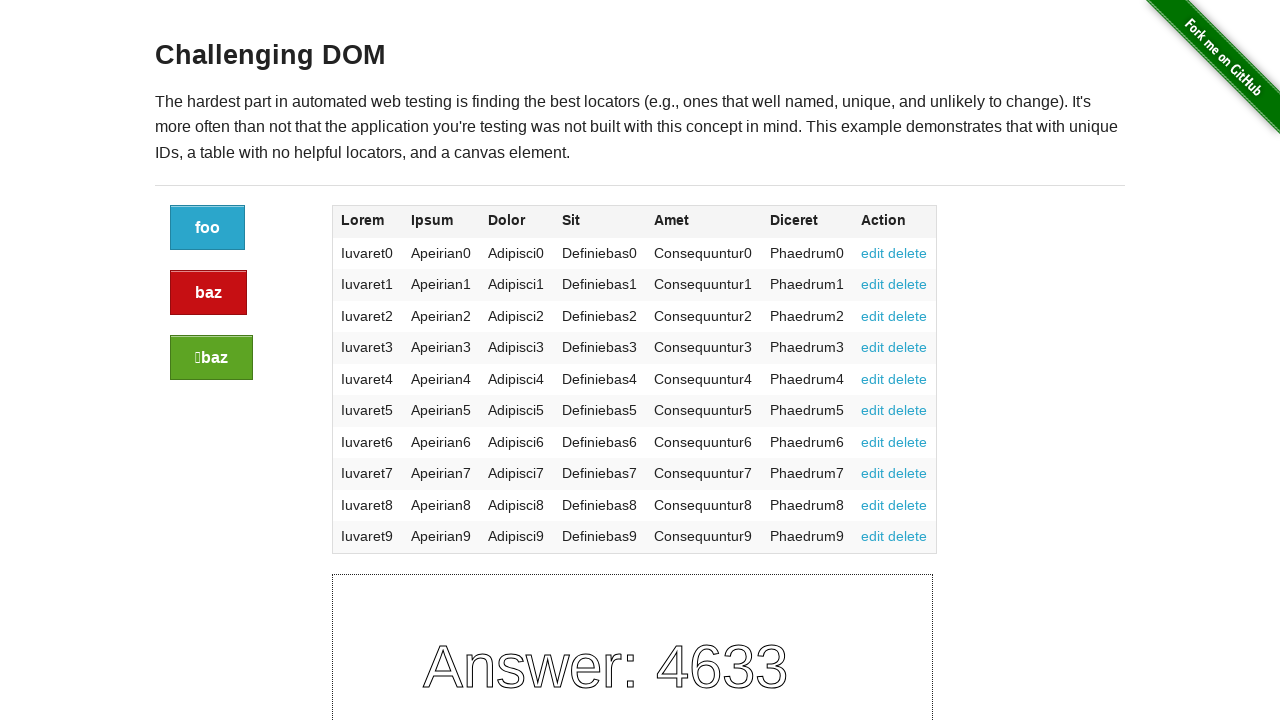